Tests radio button selection by clicking on the "Python" option and verifying the selection result is displayed correctly

Starting URL: https://demoselsite.azurewebsites.net/WebForm4.aspx

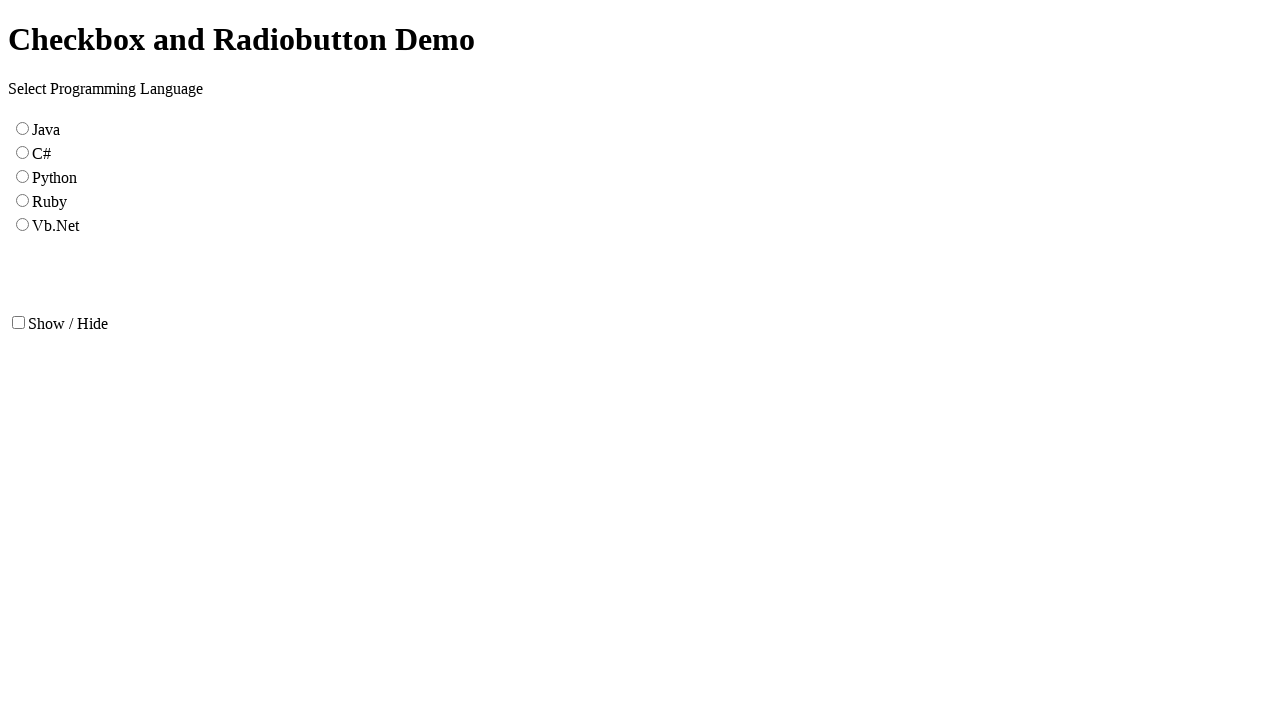

Clicked on the Python radio button at (22, 176) on input[name='RadioButtonList1'][value='Python']
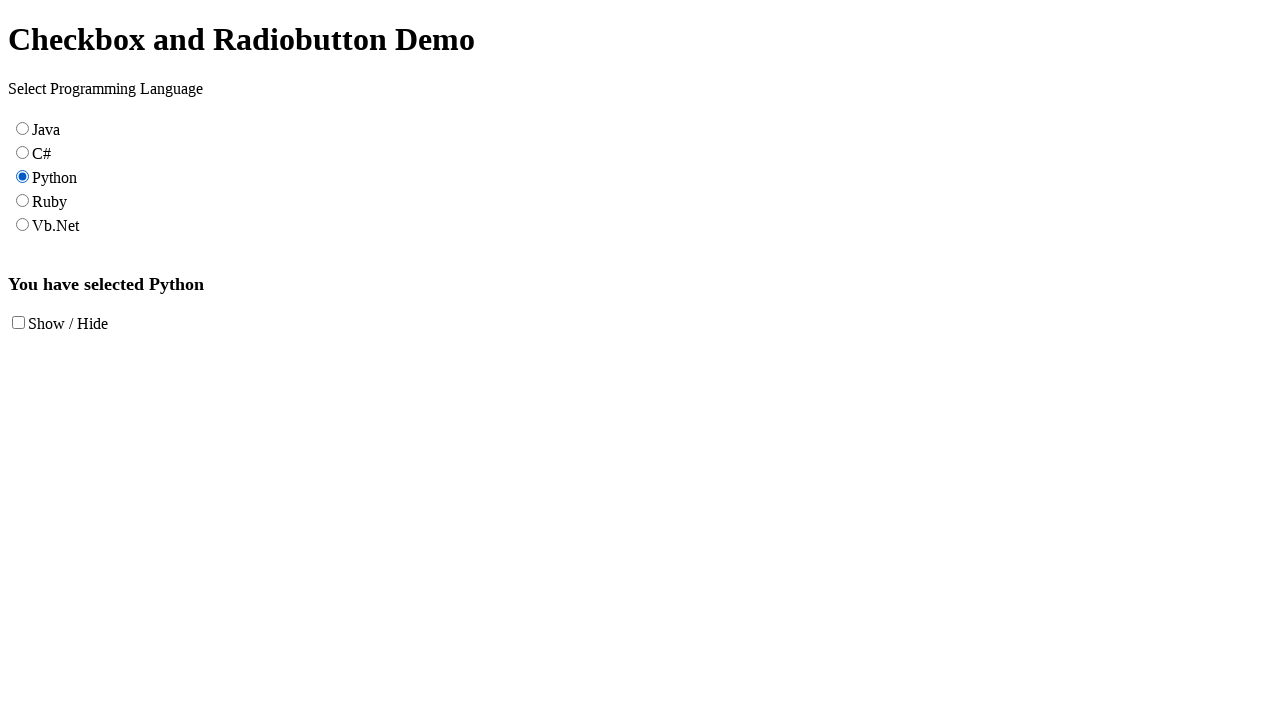

Waited for result label to appear
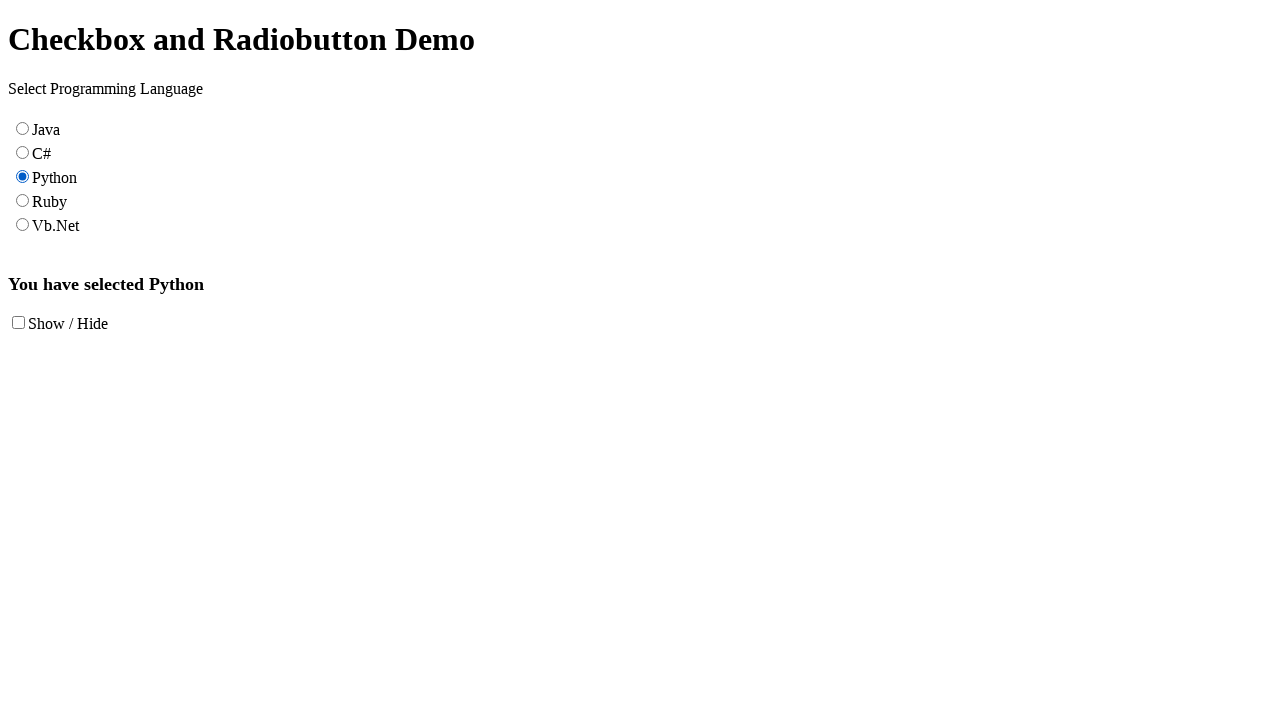

Retrieved result text from label
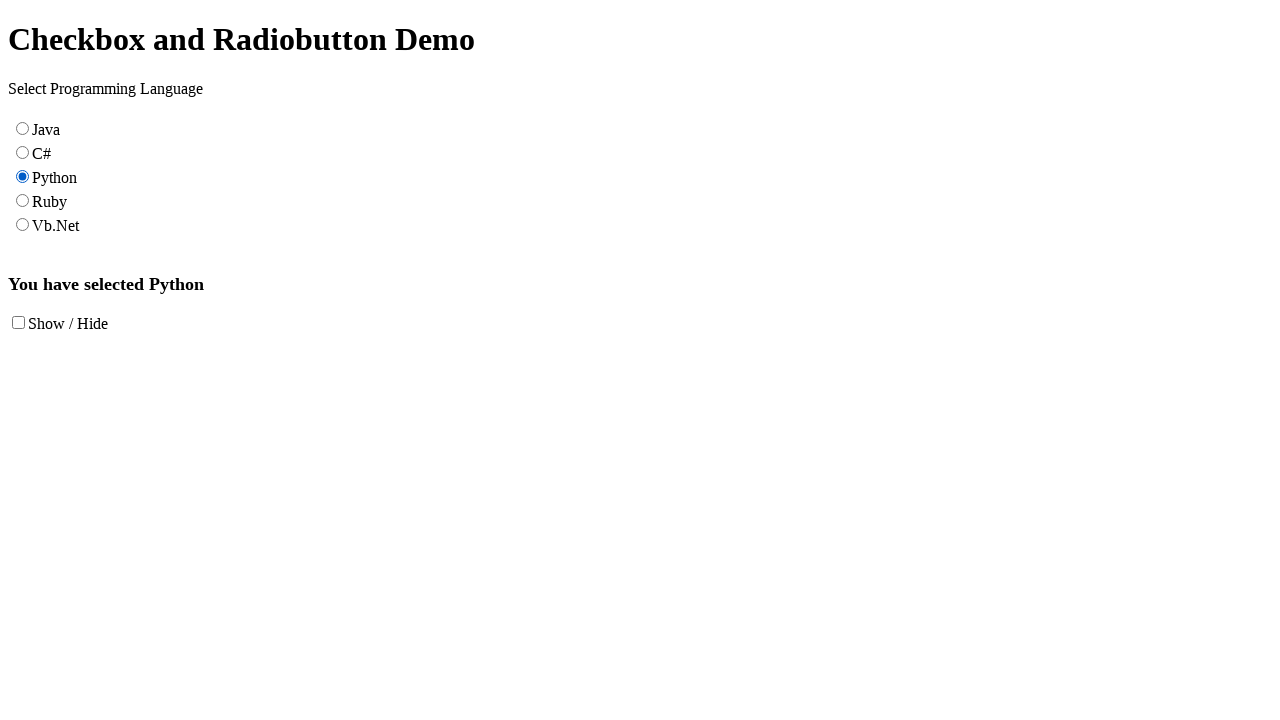

Verified 'Python' is present in the result text
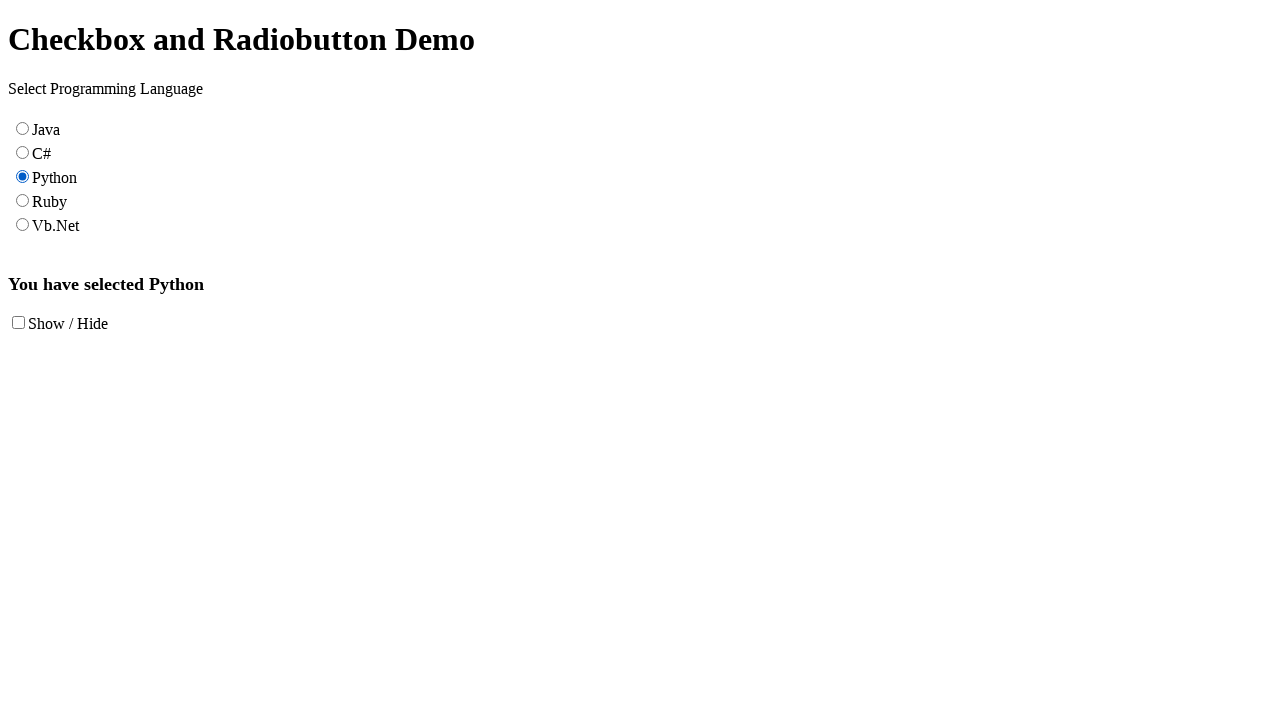

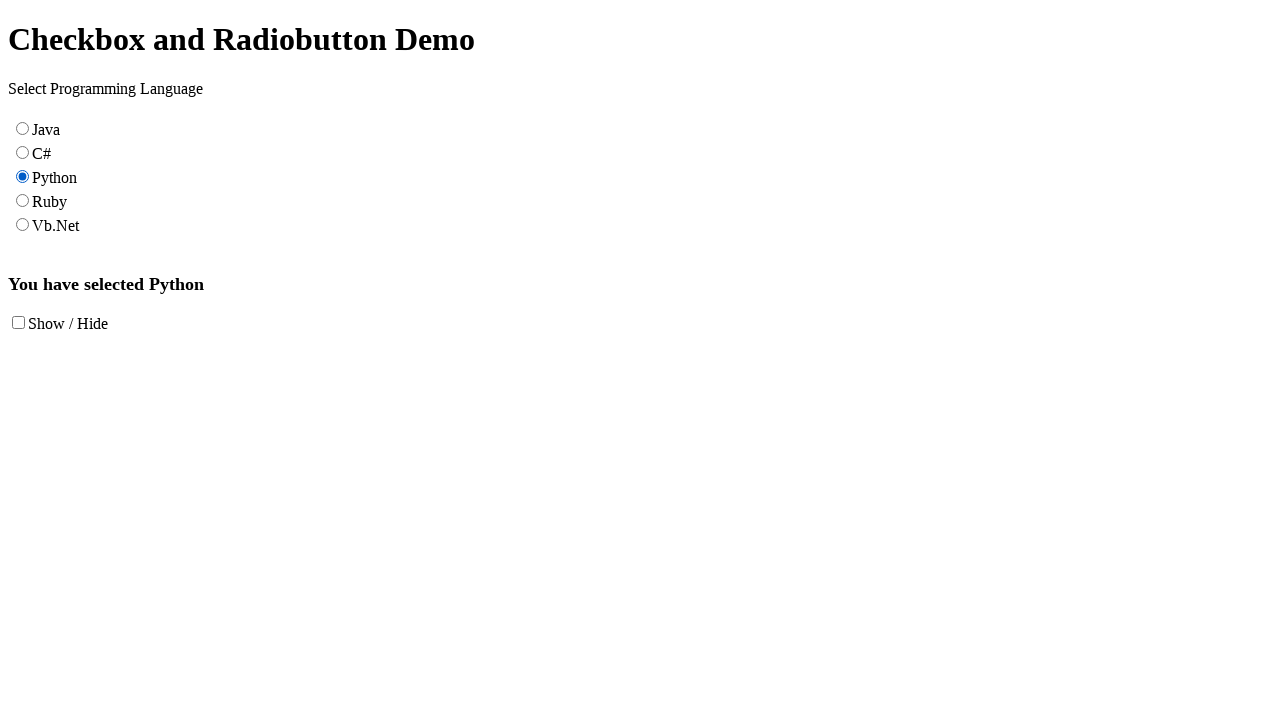